Tests multiplication calculation by selecting multiplication operator and filling two numbers

Starting URL: http://vanilton.net/calculatorSoapPHP/

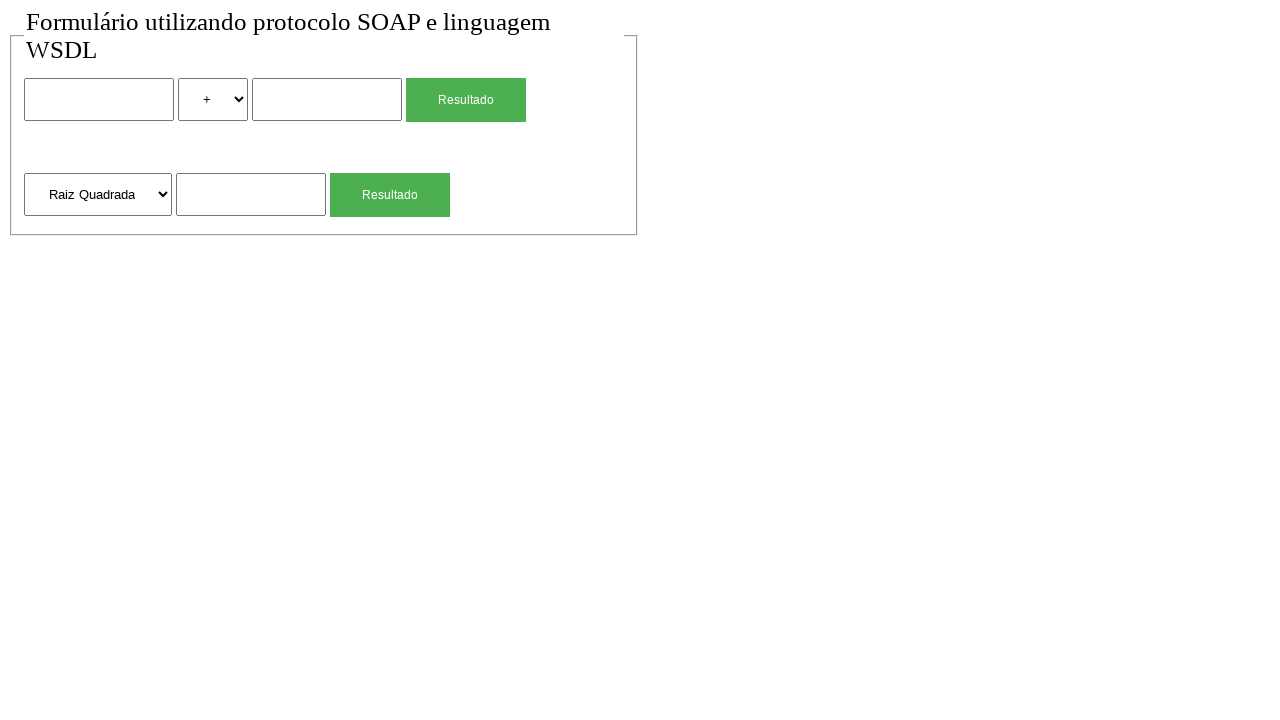

Set default timeout to 5000ms
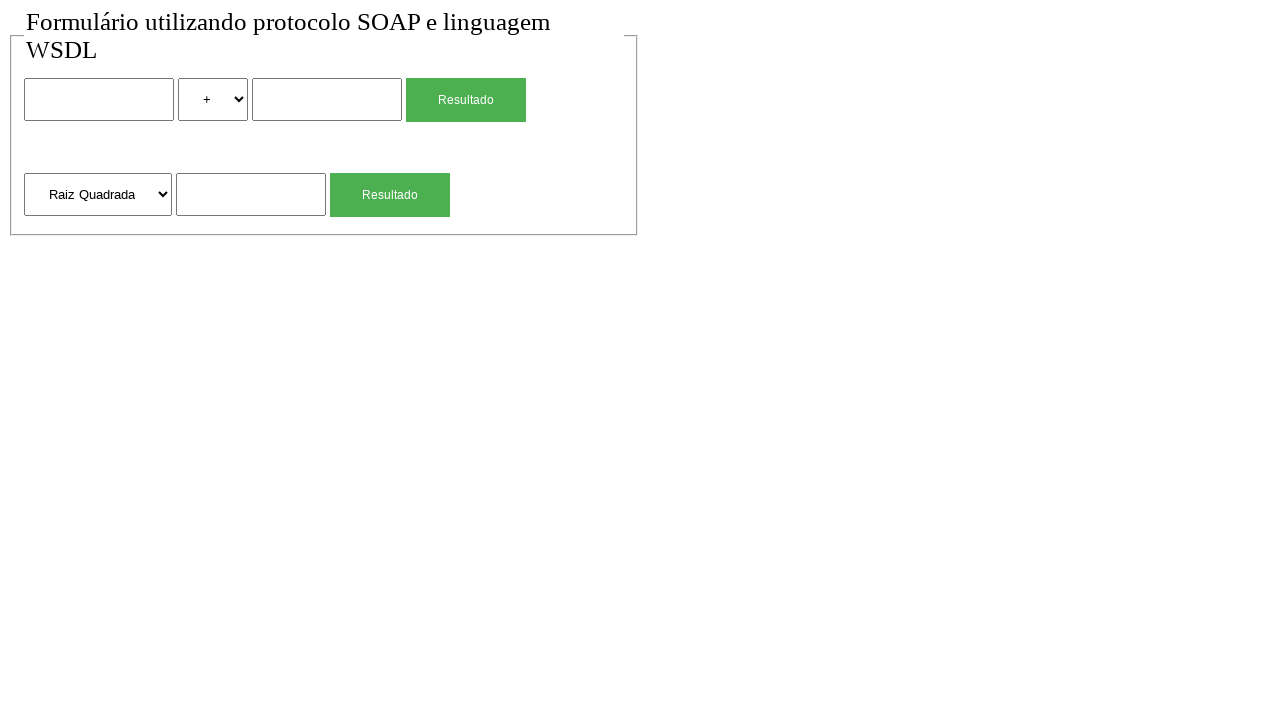

Filled first input field with '300' on input >> nth=0
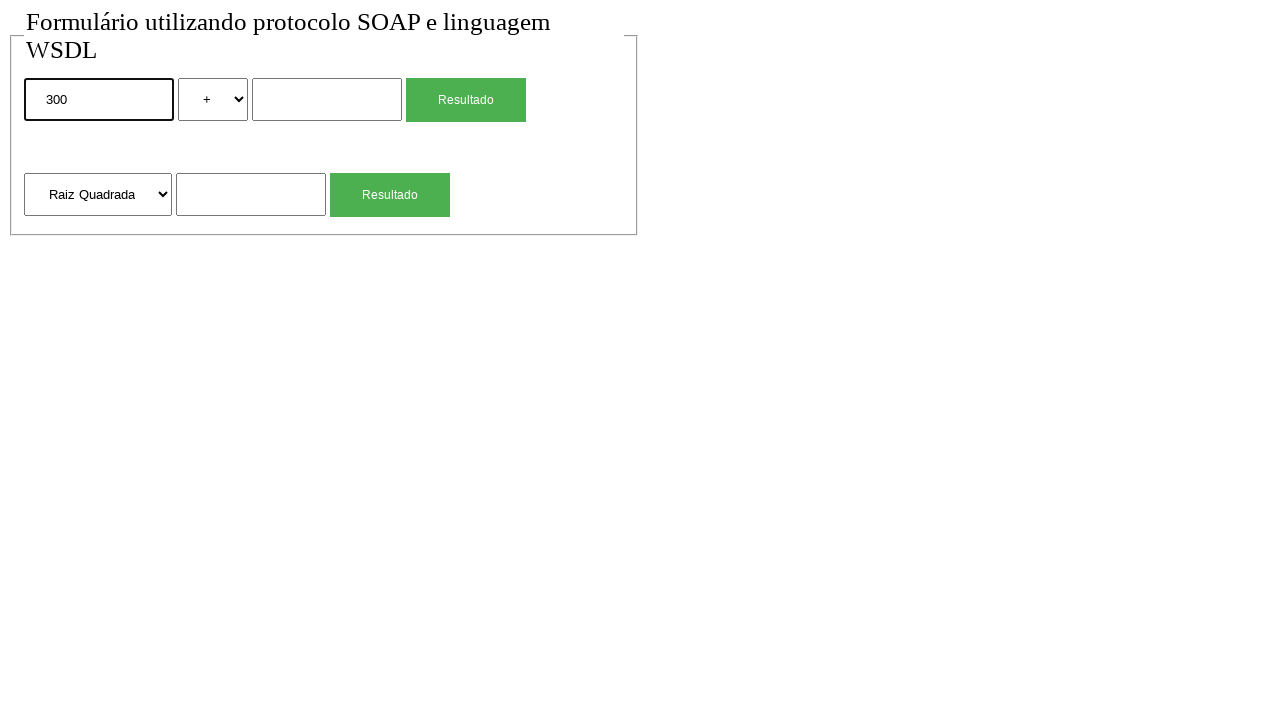

Overwrote first input field with '500' on input >> nth=0
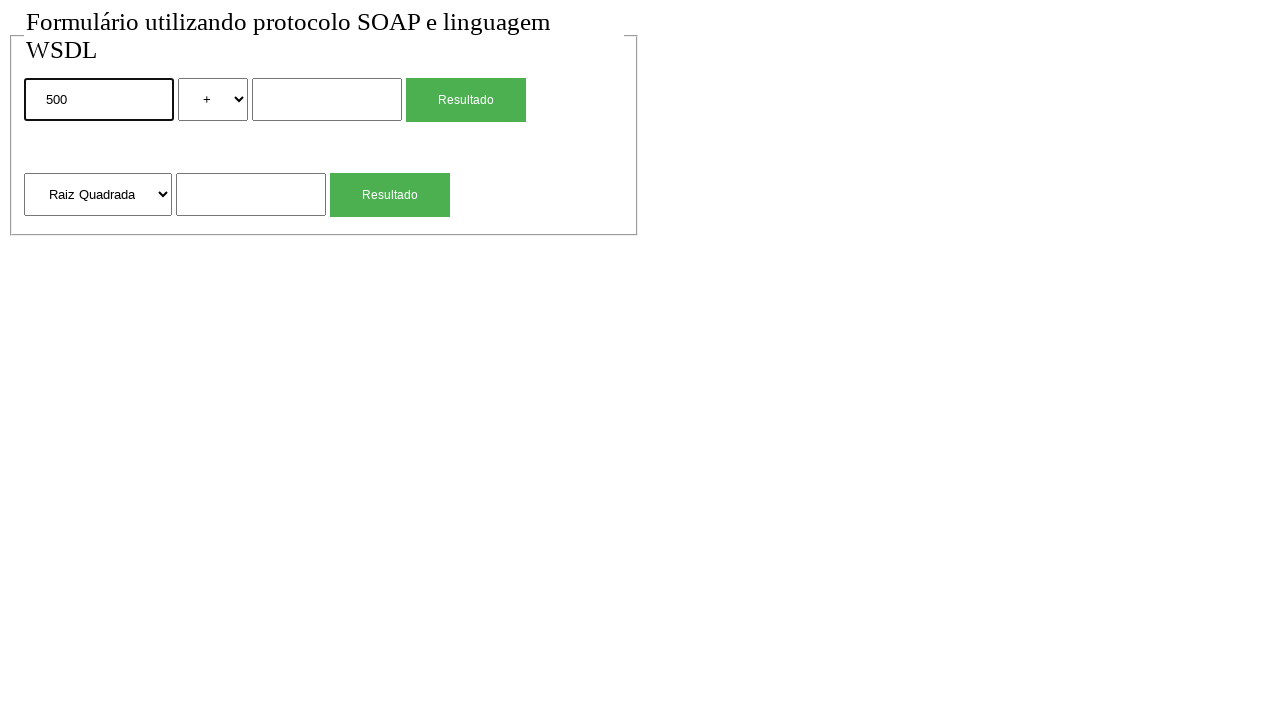

Located multiplication operator select element
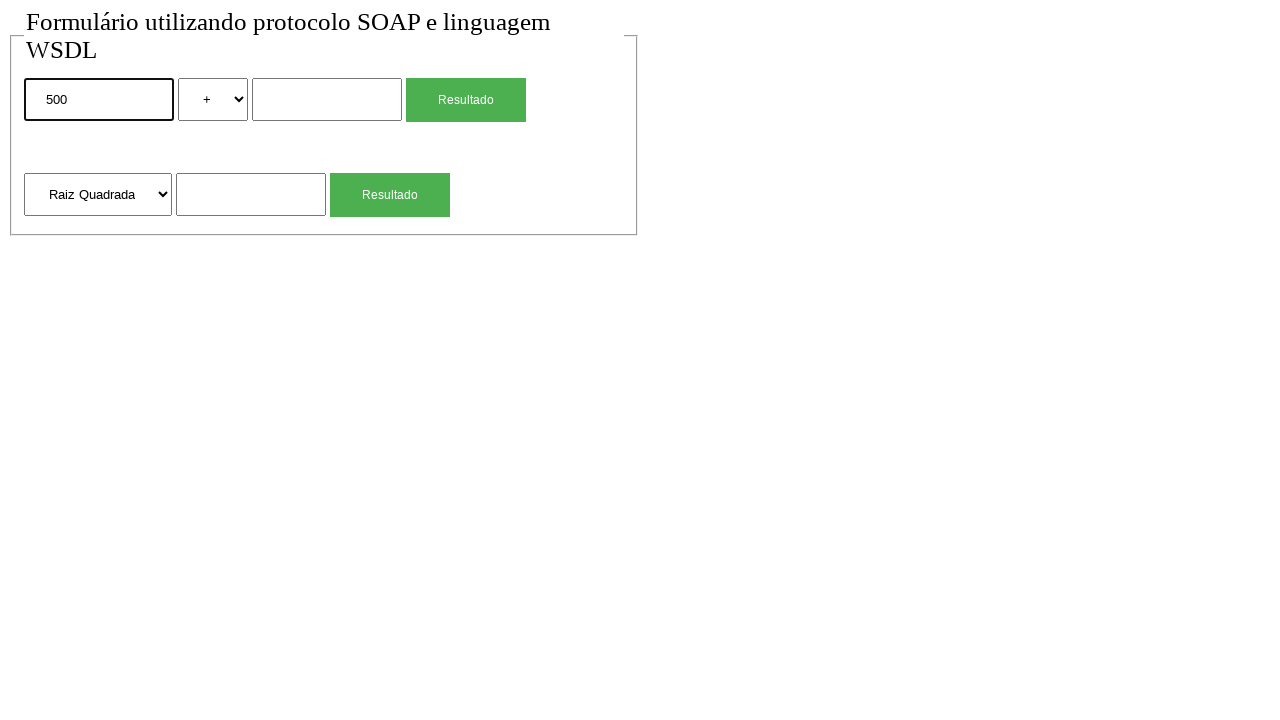

Selected multiplication operator (*) on select:has-text("*")
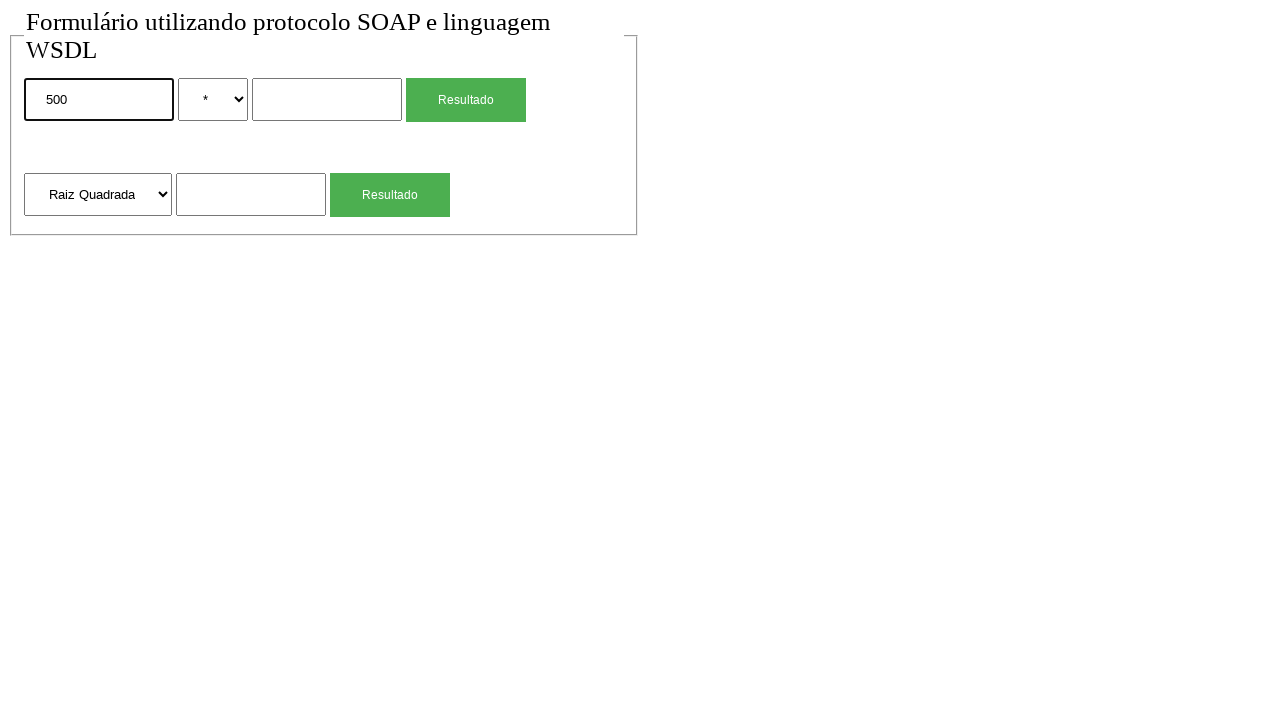

Filled second input field with '100' on input >> nth=1
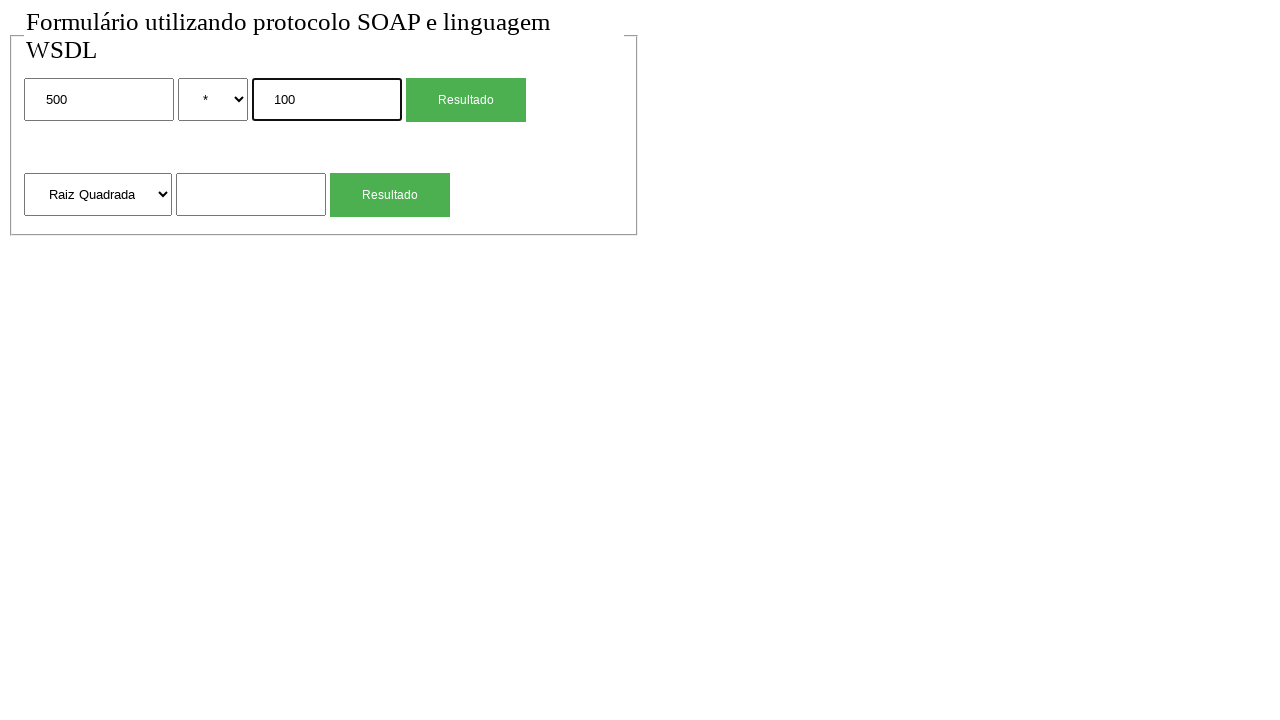

Clicked 'Resultado' button to calculate multiplication result at (466, 100) on input[value='Resultado'] >> nth=0
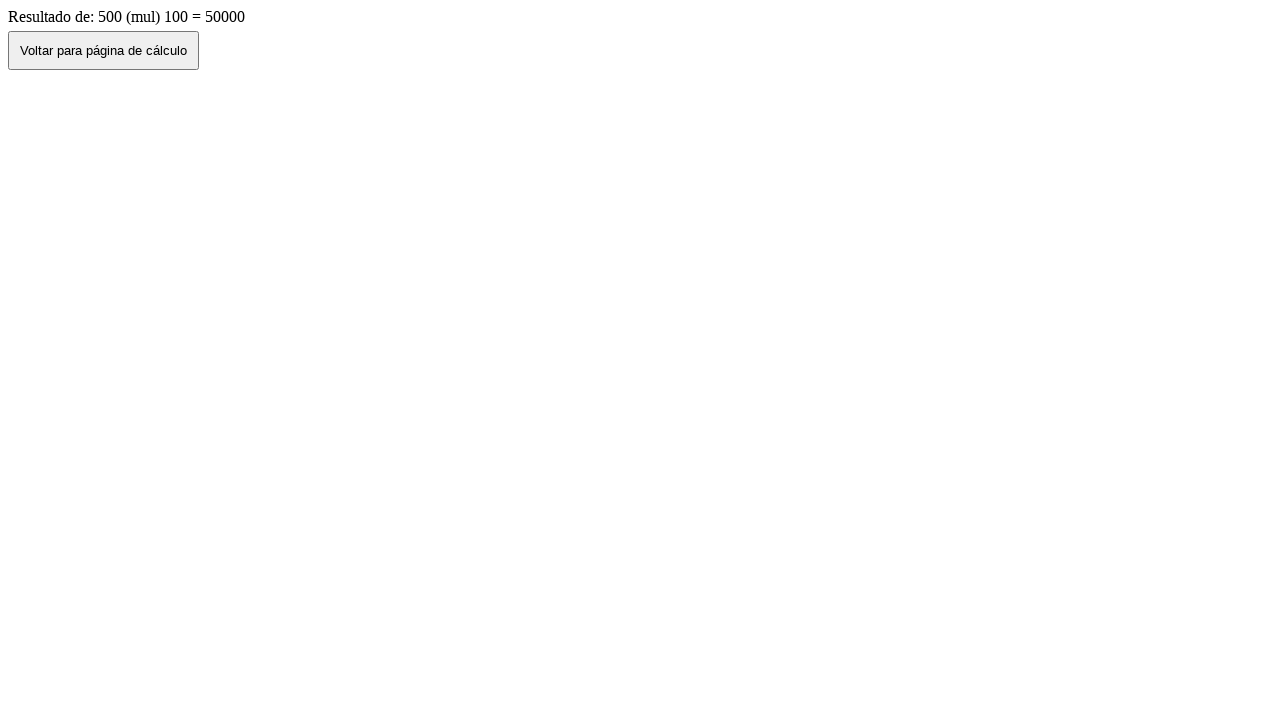

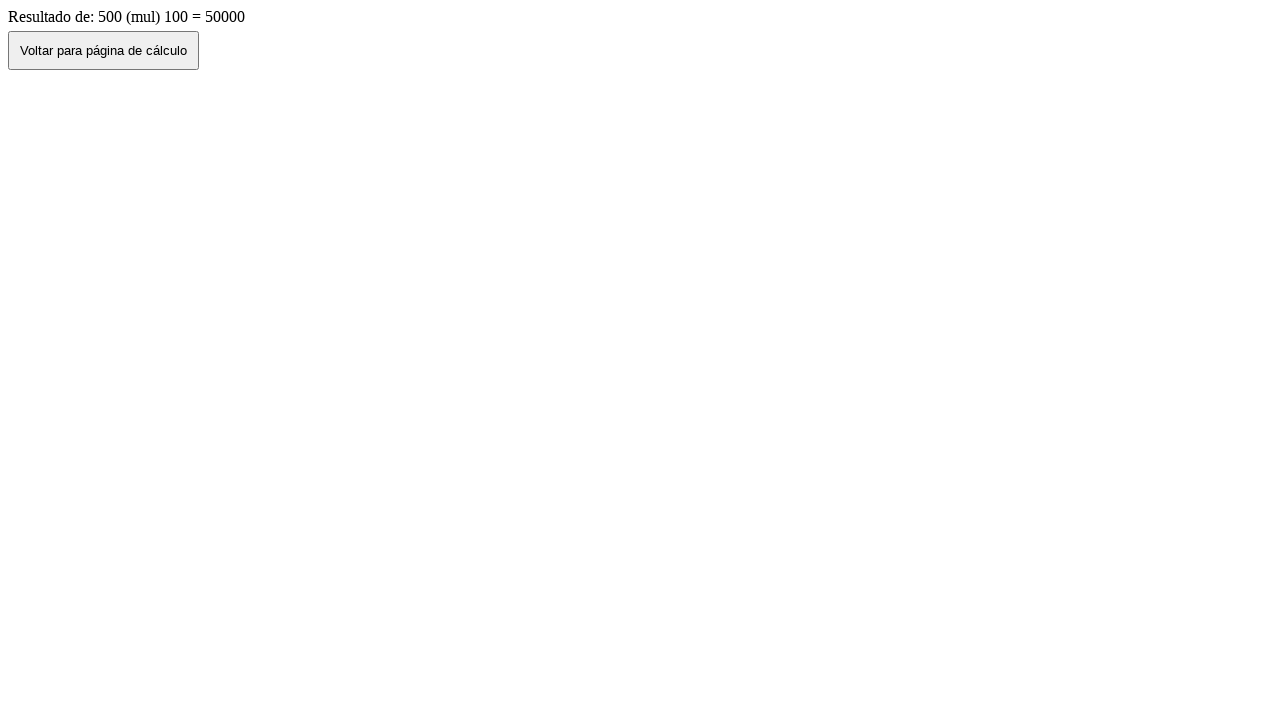